Tests window handling by clicking a link to open a new window, switching between windows, and verifying content in both windows

Starting URL: https://the-internet.herokuapp.com

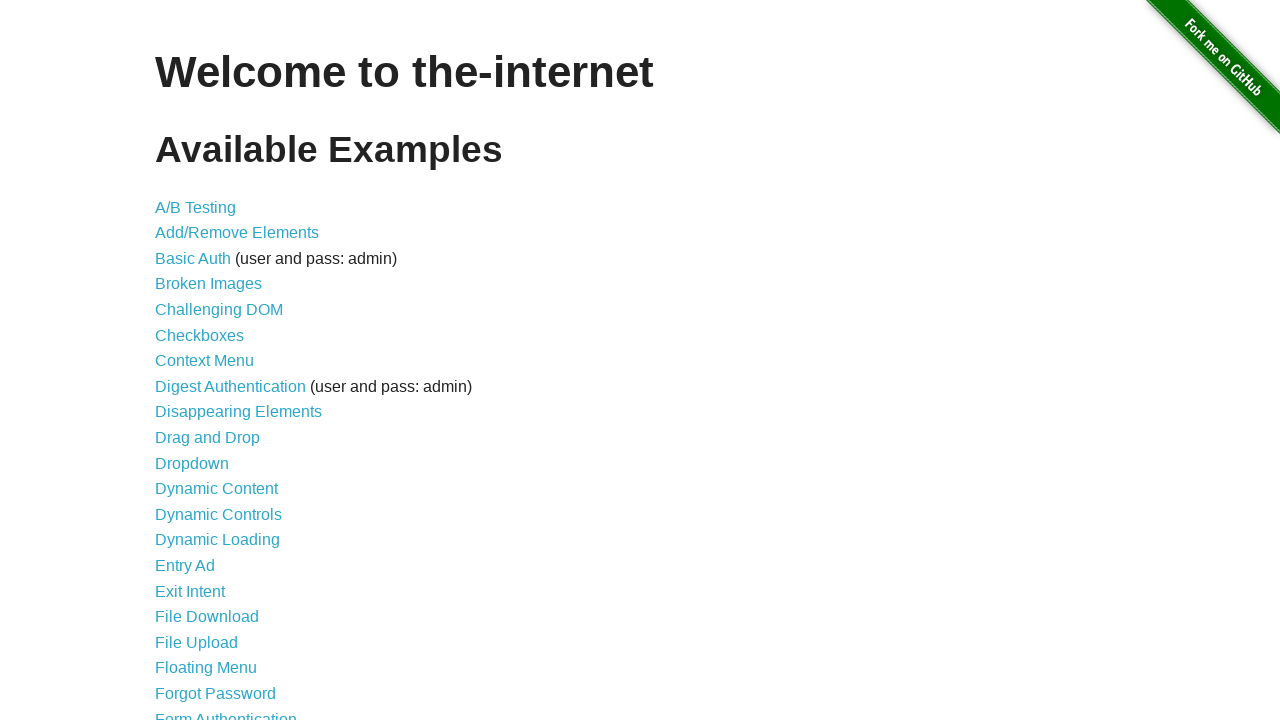

Clicked on Windows link at (218, 369) on xpath=//li/a[@href='/windows']
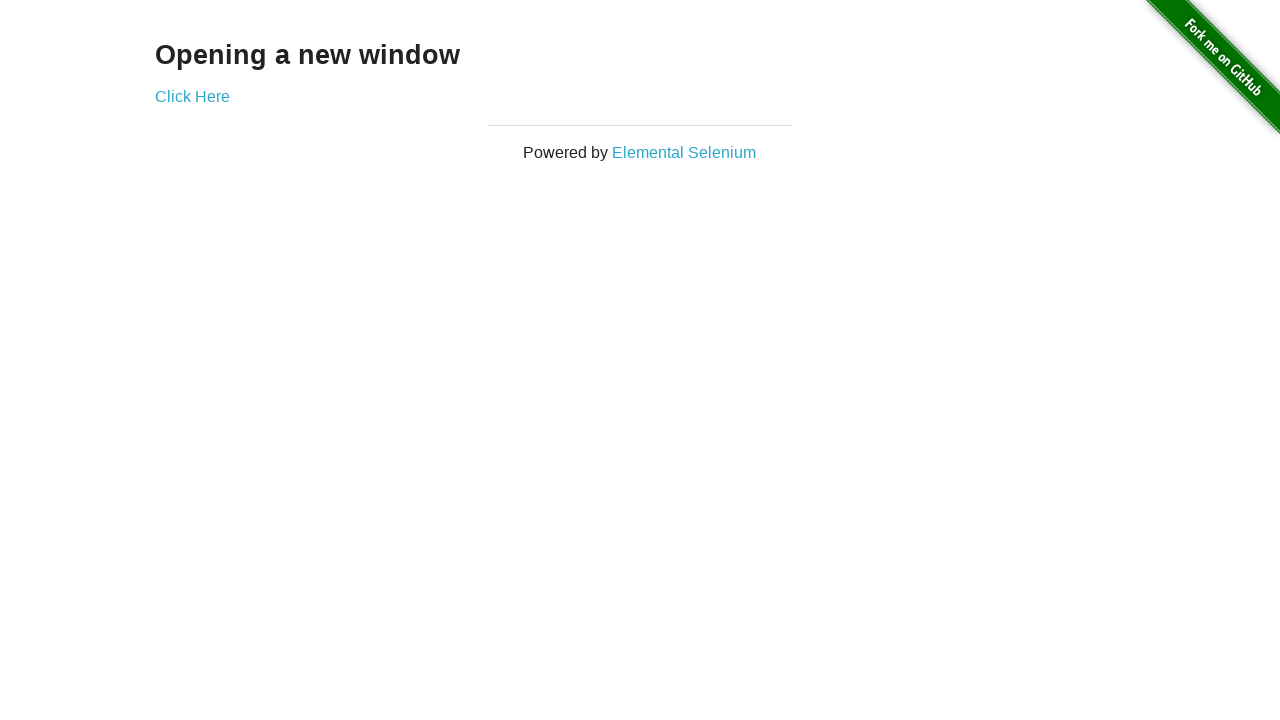

Clicked link to open new window at (192, 96) on xpath=//div[@class='example']/a[@href='/windows/new']
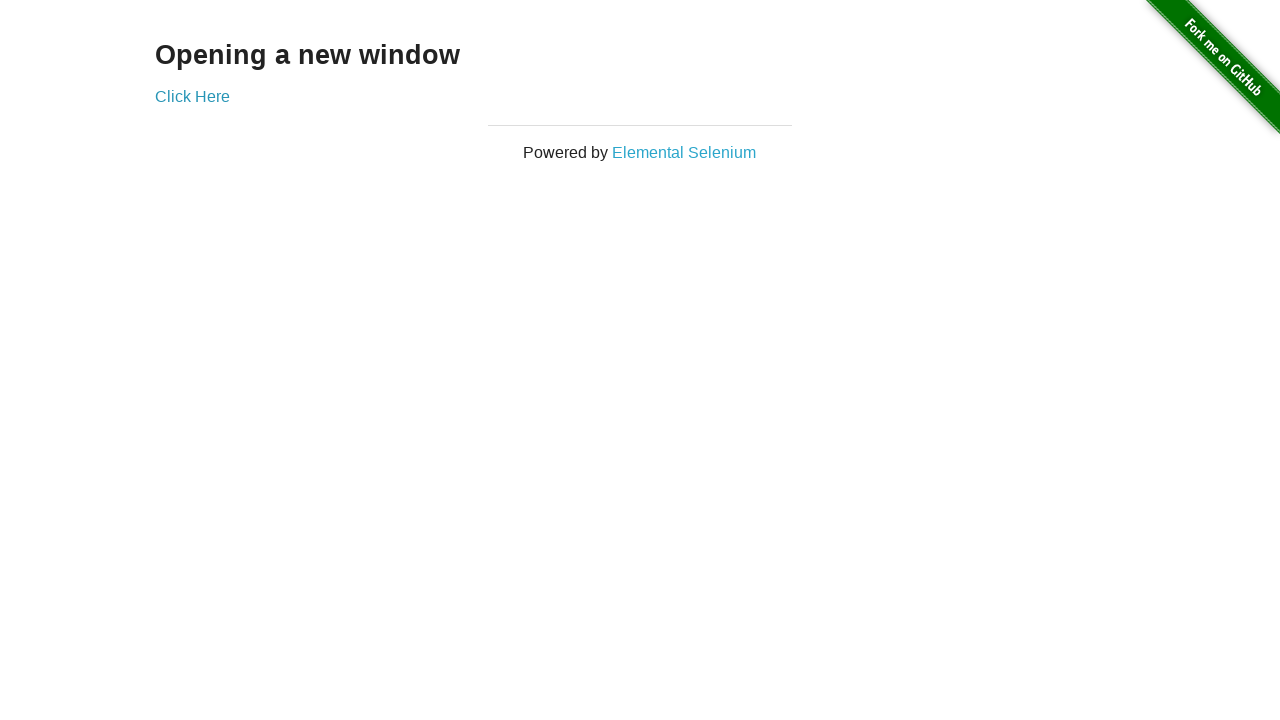

New window opened and captured
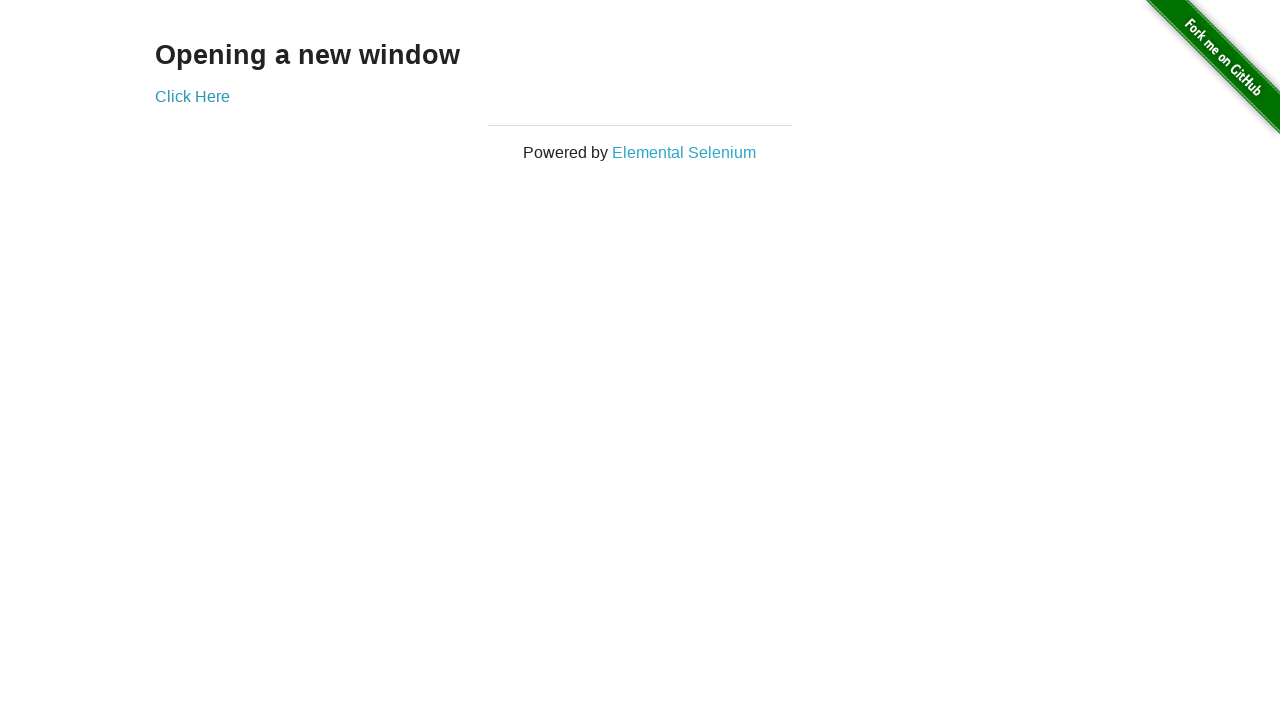

Retrieved text from new window: 'New Window'
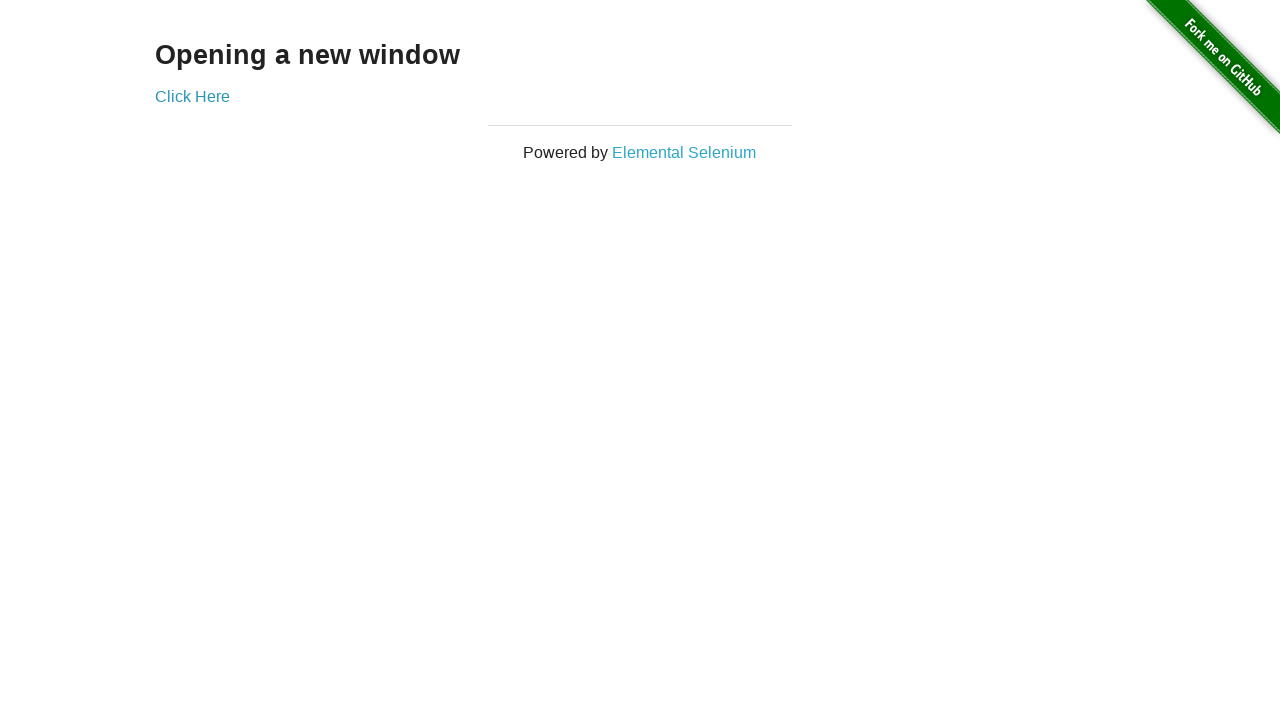

Verified new window text is 'New Window'
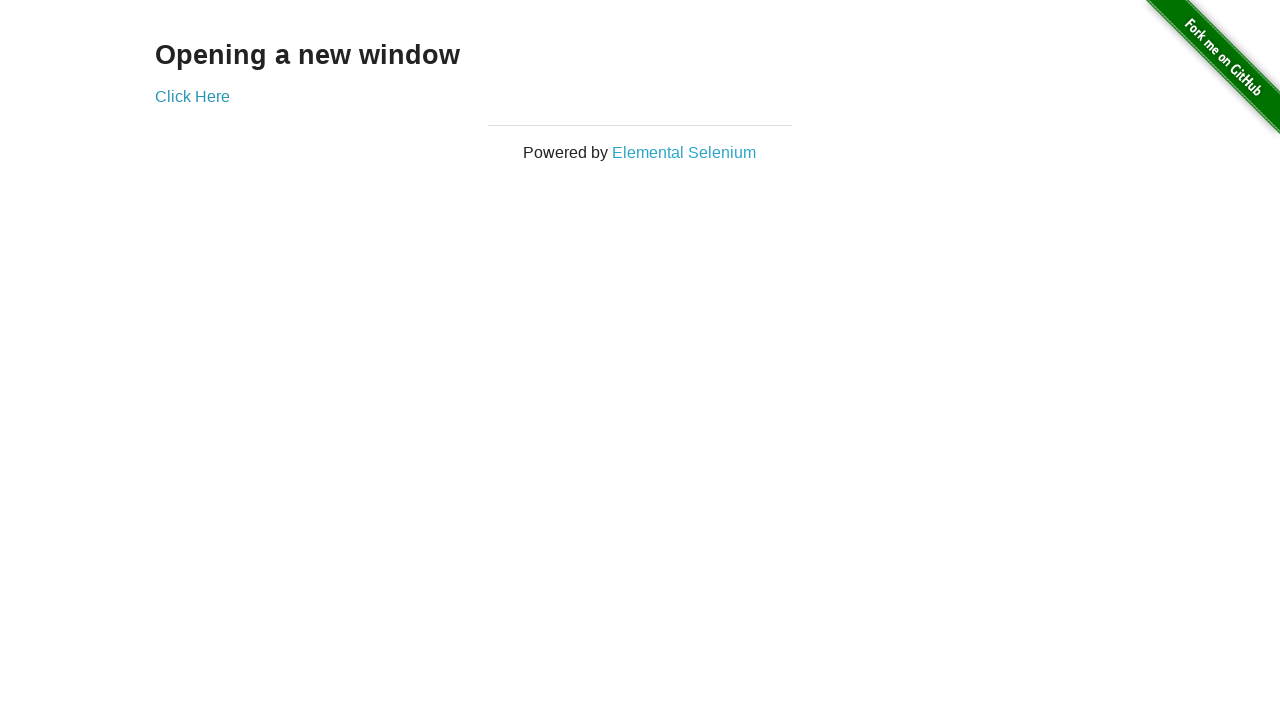

Retrieved text from original window: 'Opening a new window'
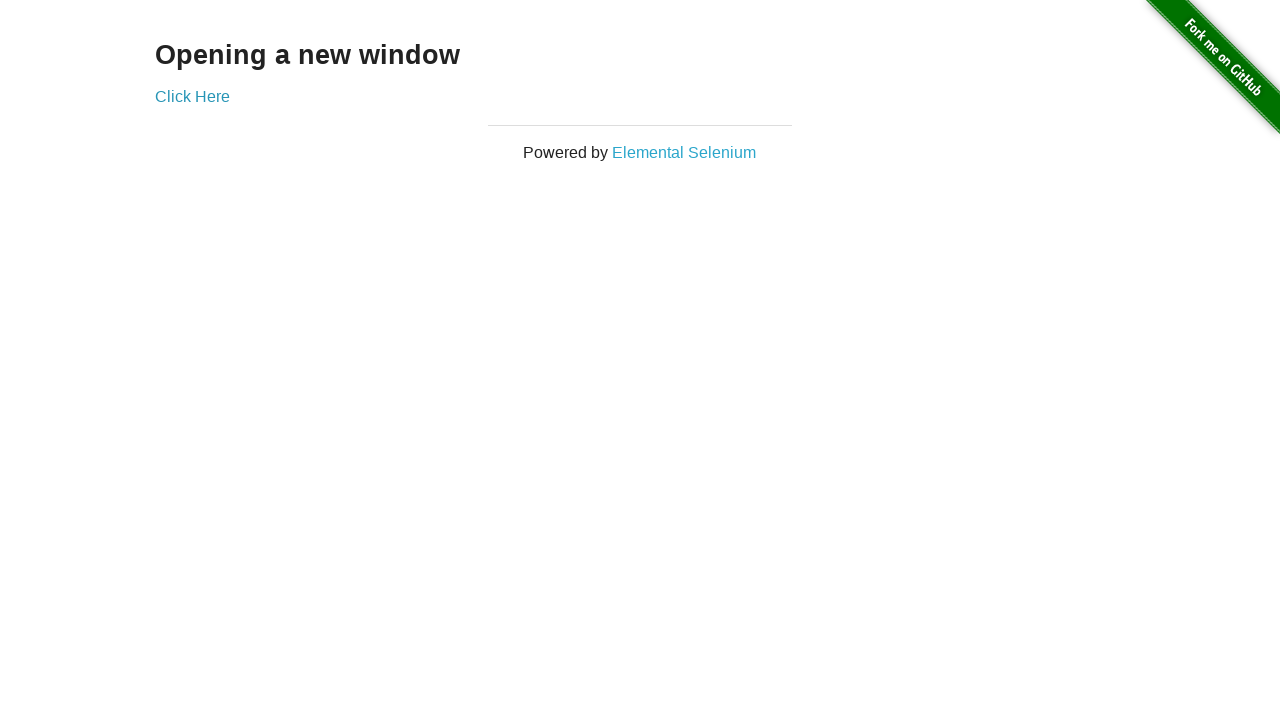

Verified original window text is 'Opening a new window'
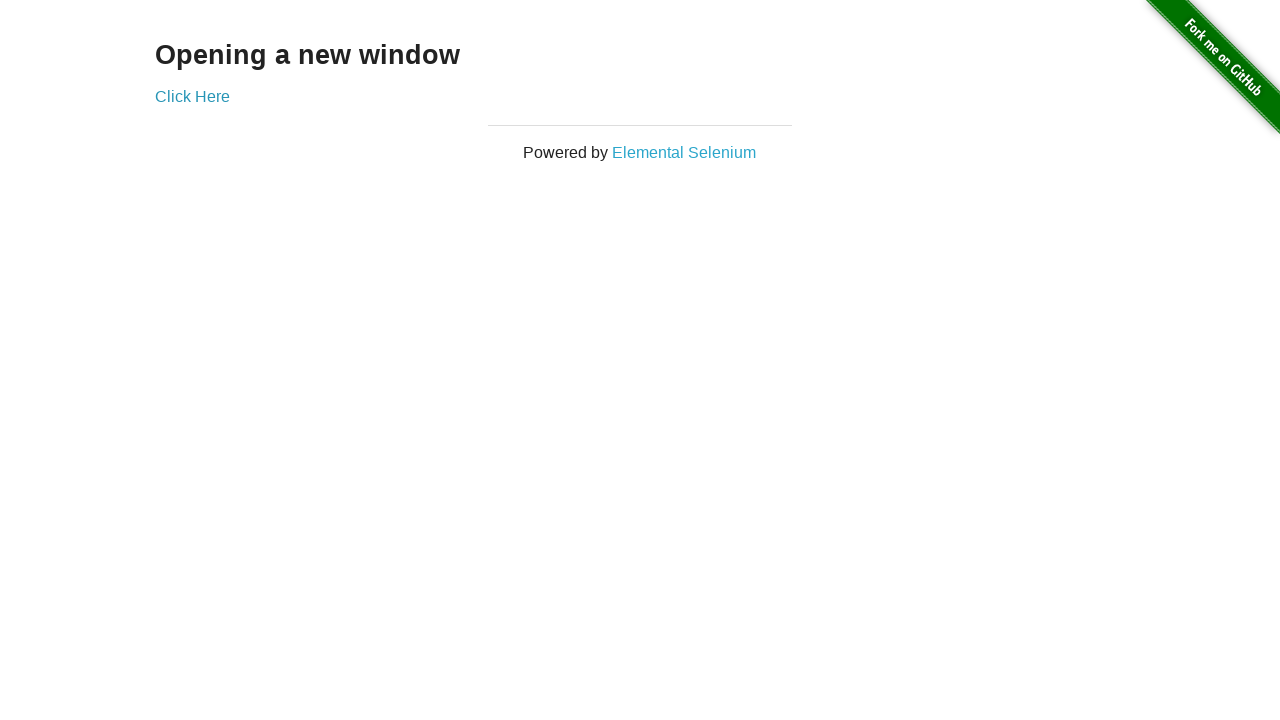

Closed the new window
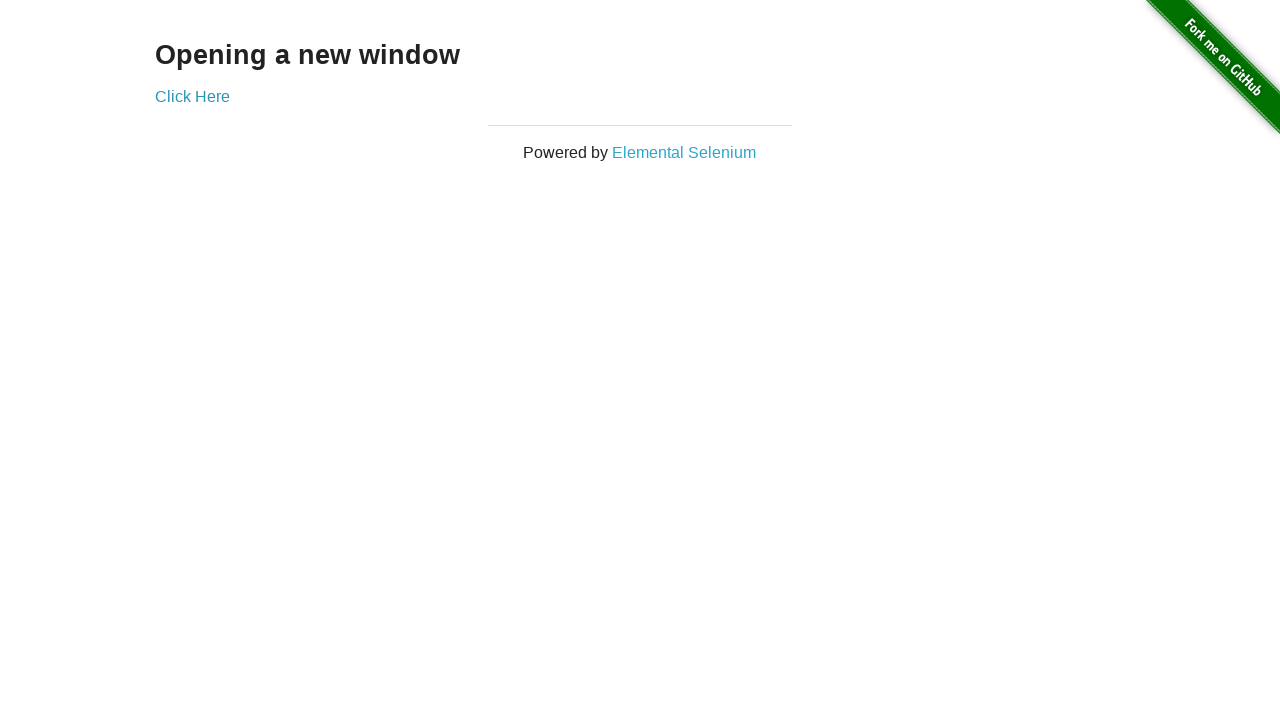

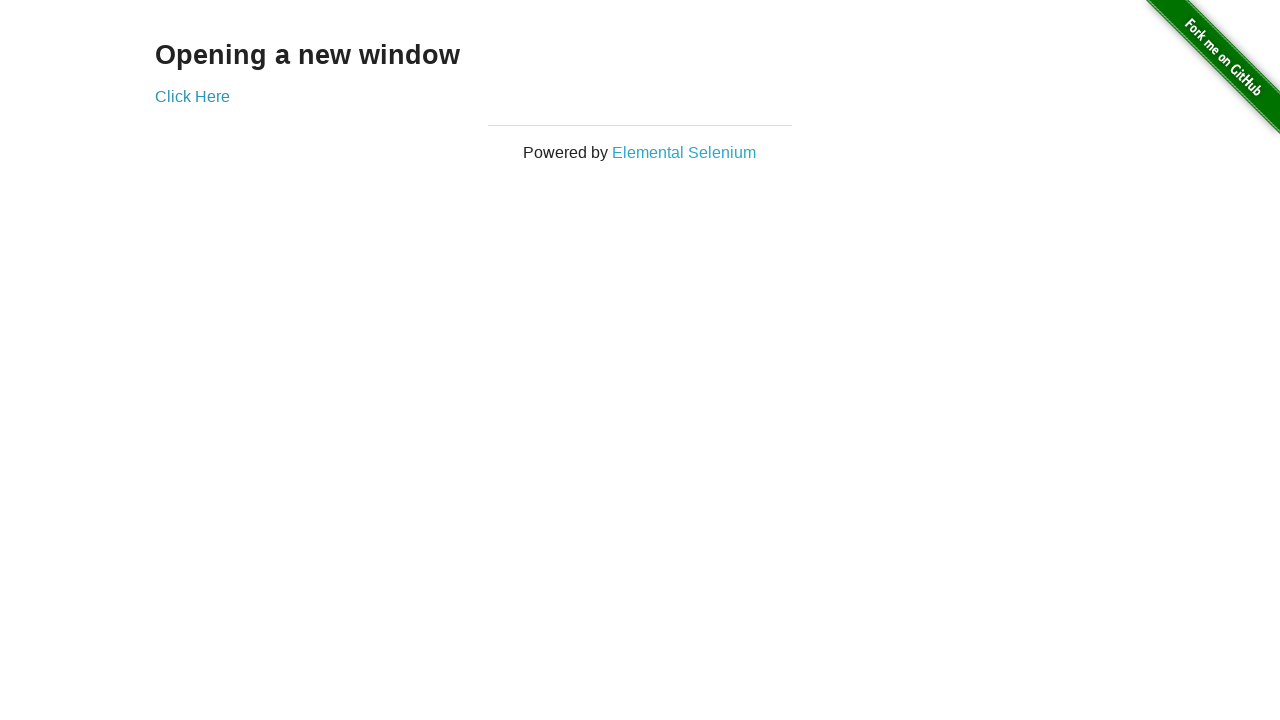